Tests that new todo items are appended to the bottom of the list and counter displays correctly

Starting URL: https://demo.playwright.dev/todomvc

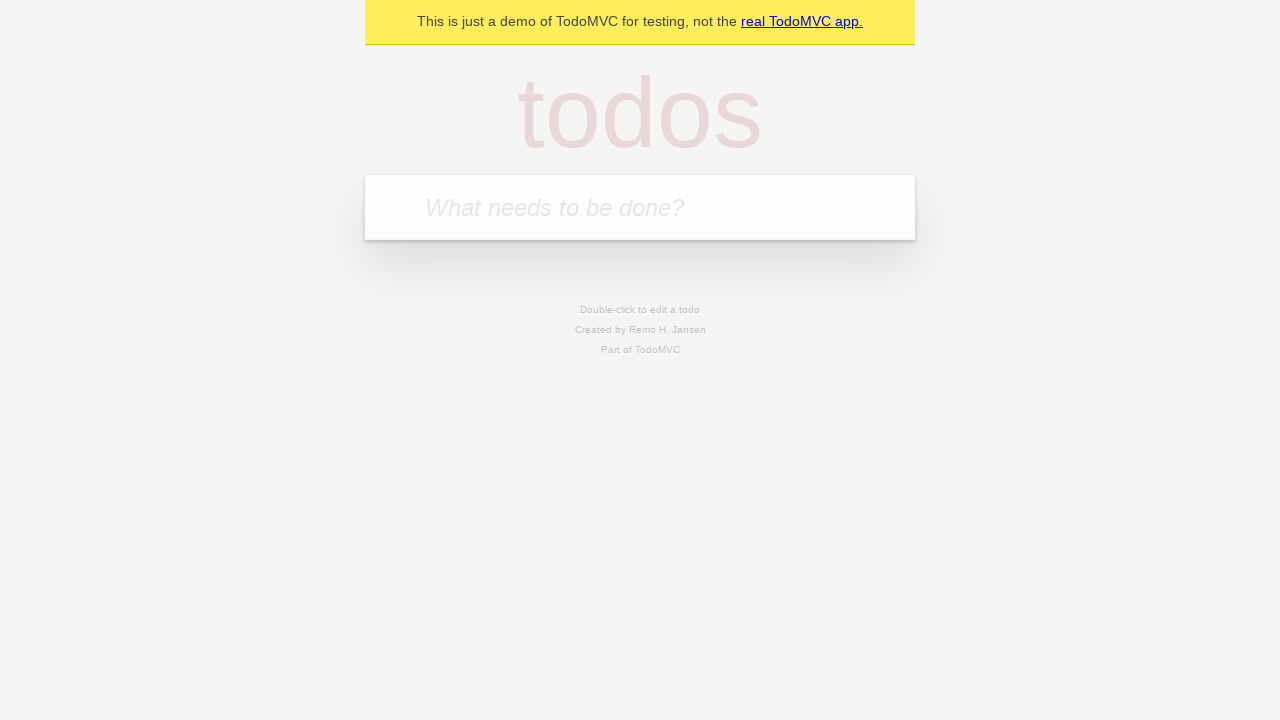

Filled todo input with 'buy some cheese' on internal:attr=[placeholder="What needs to be done?"i]
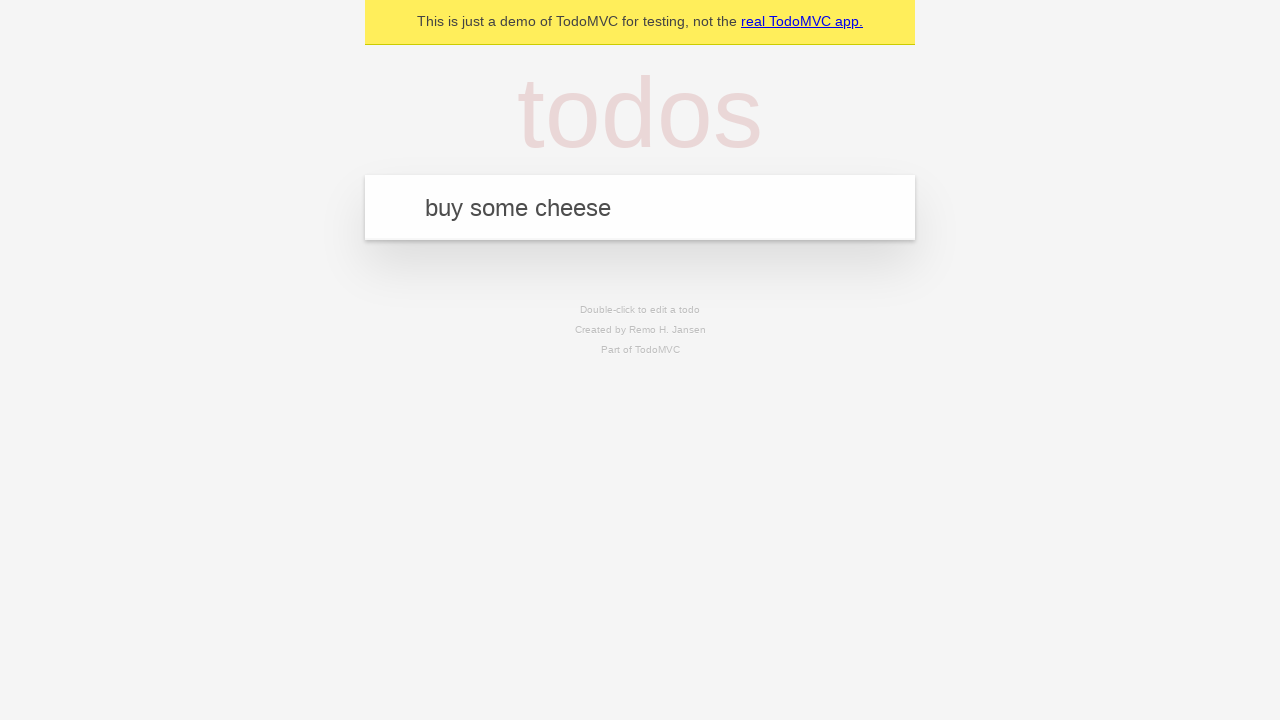

Pressed Enter to add first todo item on internal:attr=[placeholder="What needs to be done?"i]
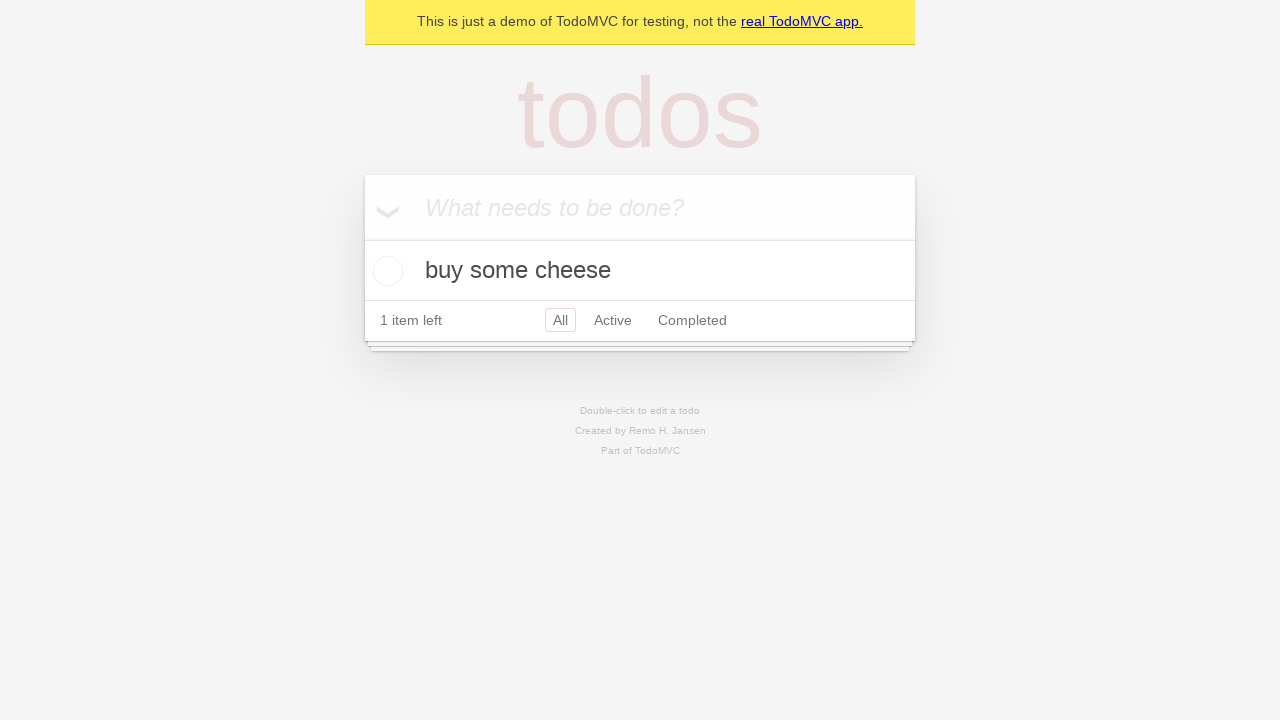

Filled todo input with 'feed the cat' on internal:attr=[placeholder="What needs to be done?"i]
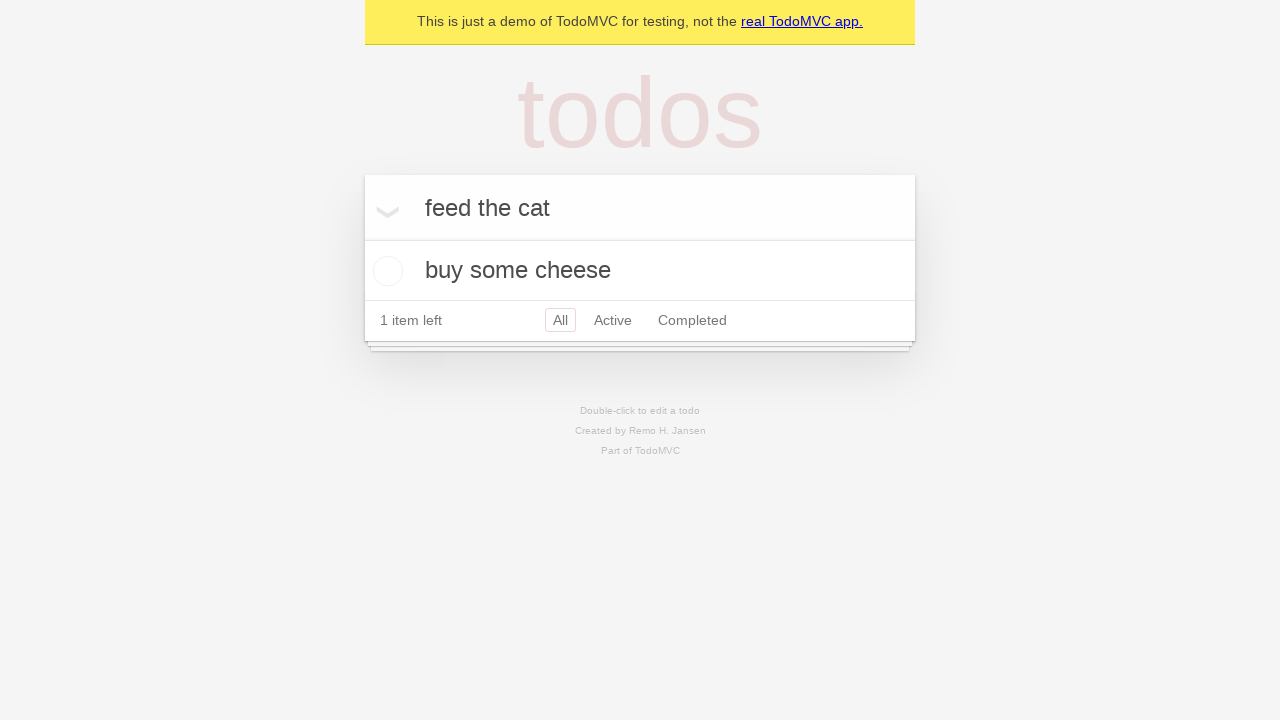

Pressed Enter to add second todo item on internal:attr=[placeholder="What needs to be done?"i]
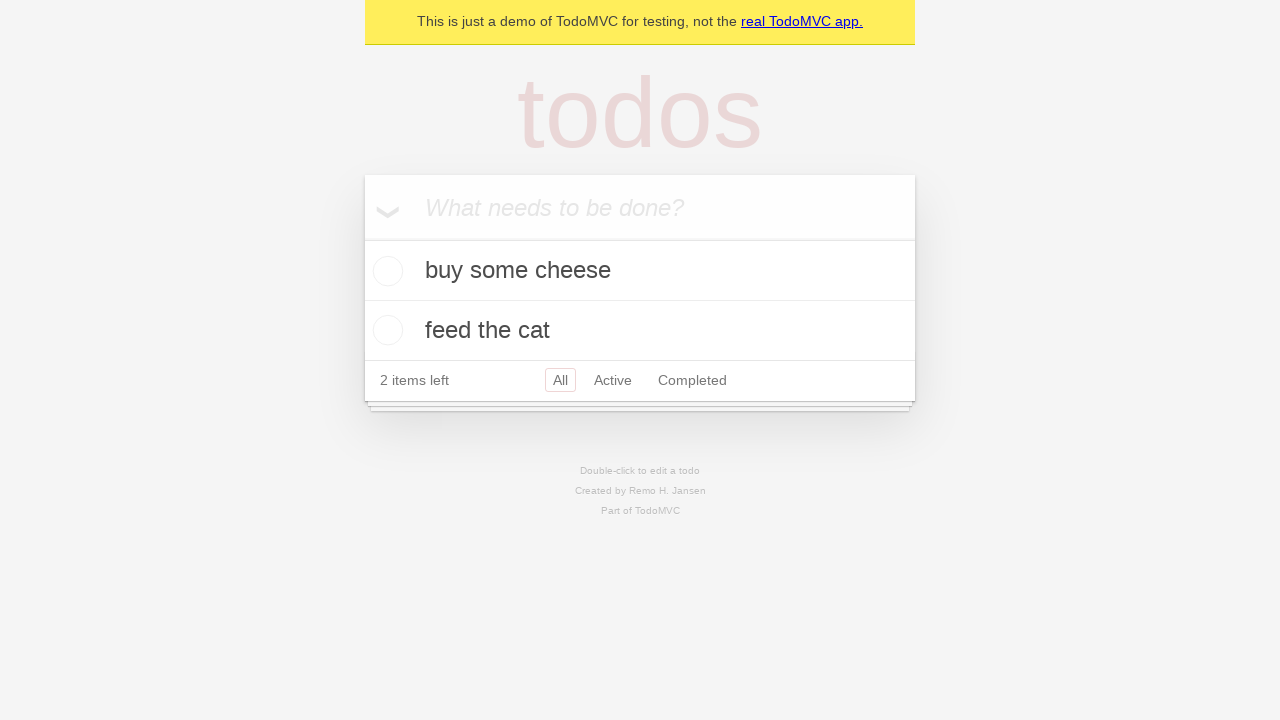

Filled todo input with 'book a doctors appointment' on internal:attr=[placeholder="What needs to be done?"i]
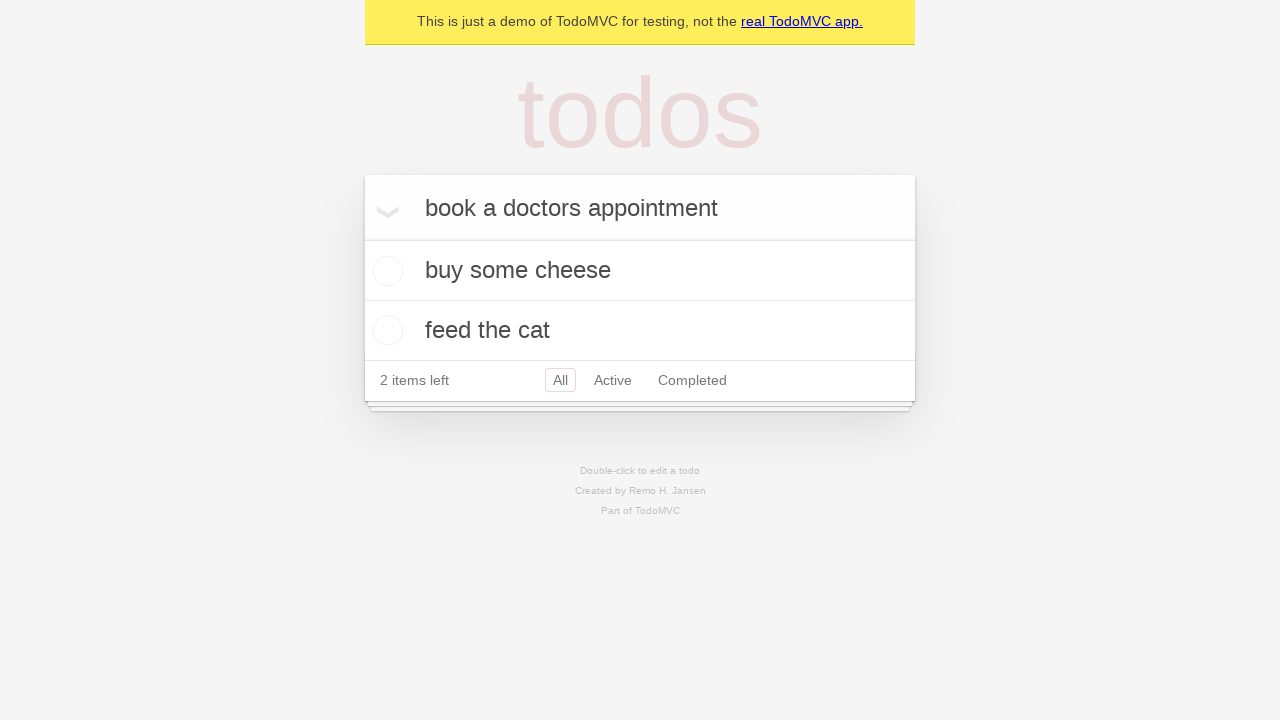

Pressed Enter to add third todo item on internal:attr=[placeholder="What needs to be done?"i]
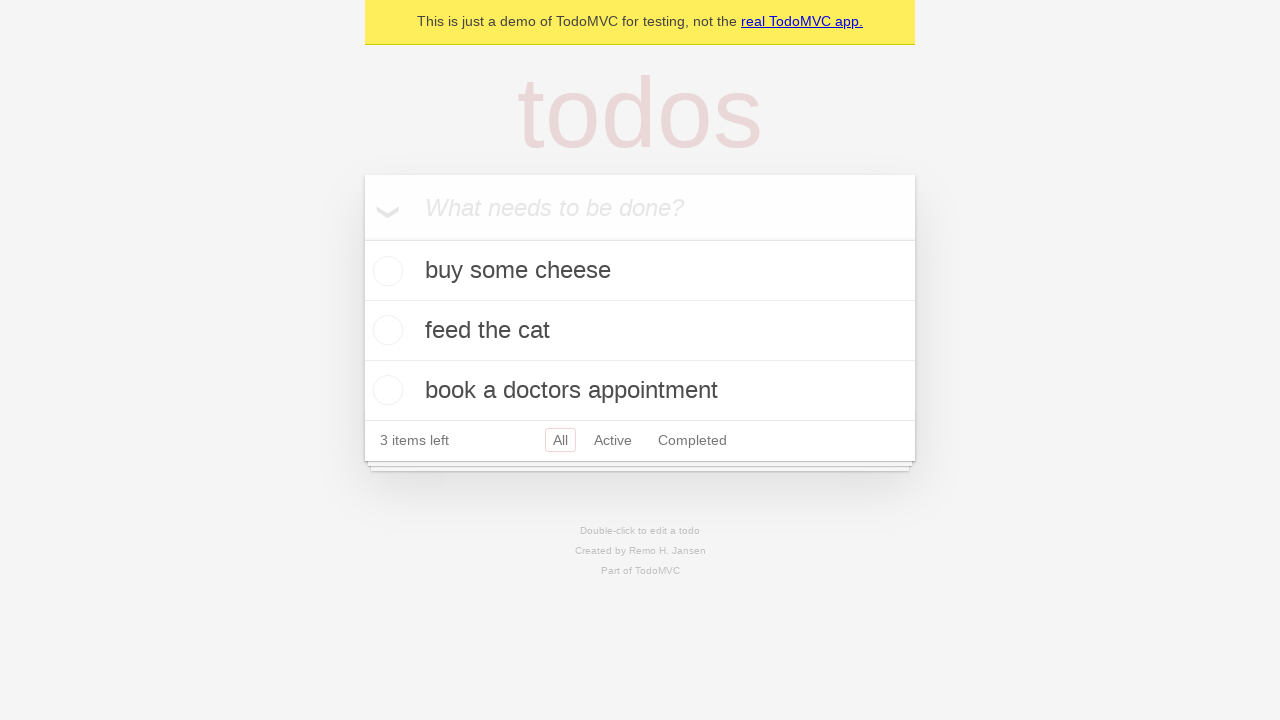

Waited for todo counter to be visible
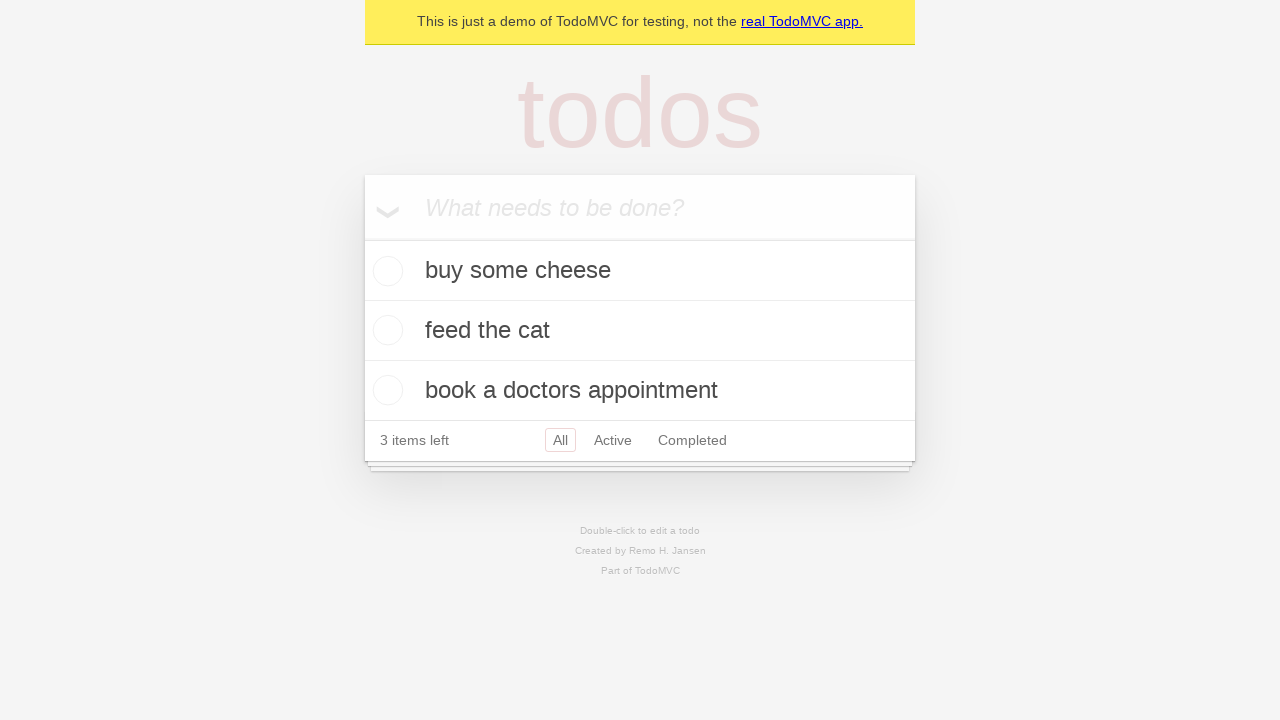

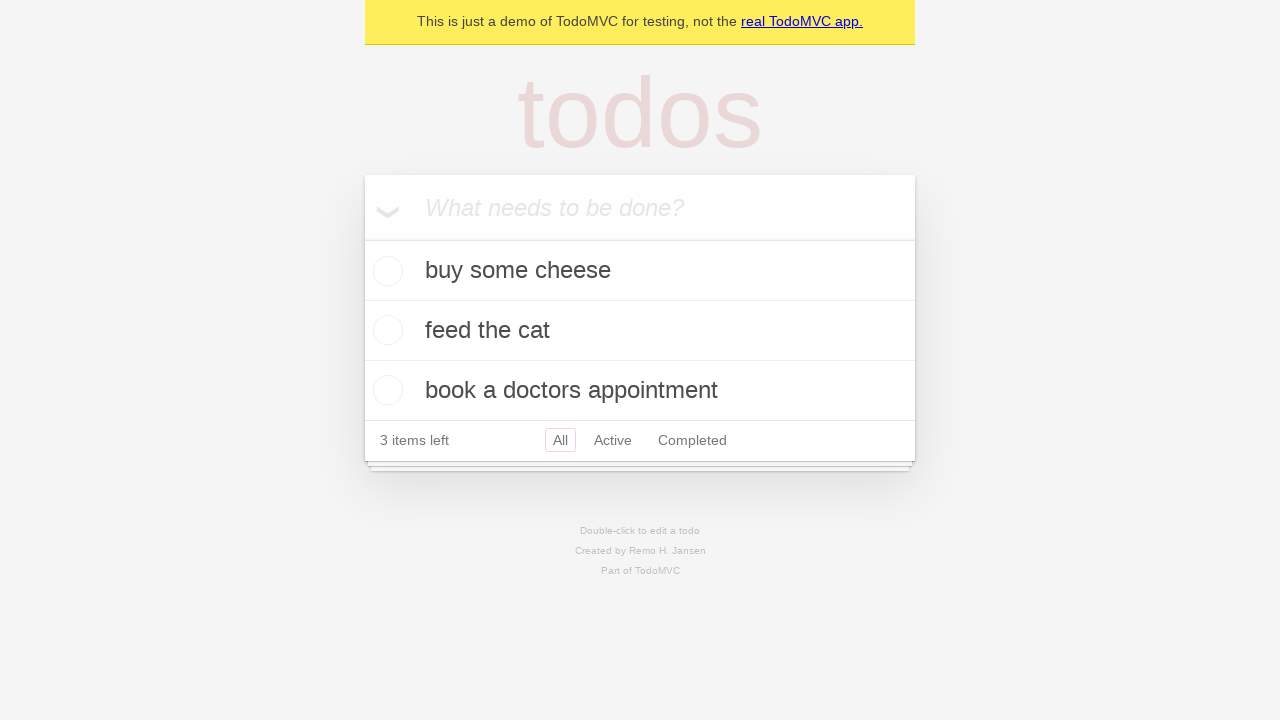